Tests scrolling functionality by scrolling to a submit button element and clicking it, then displays a JavaScript alert

Starting URL: https://demoqa.com/automation-practice-form

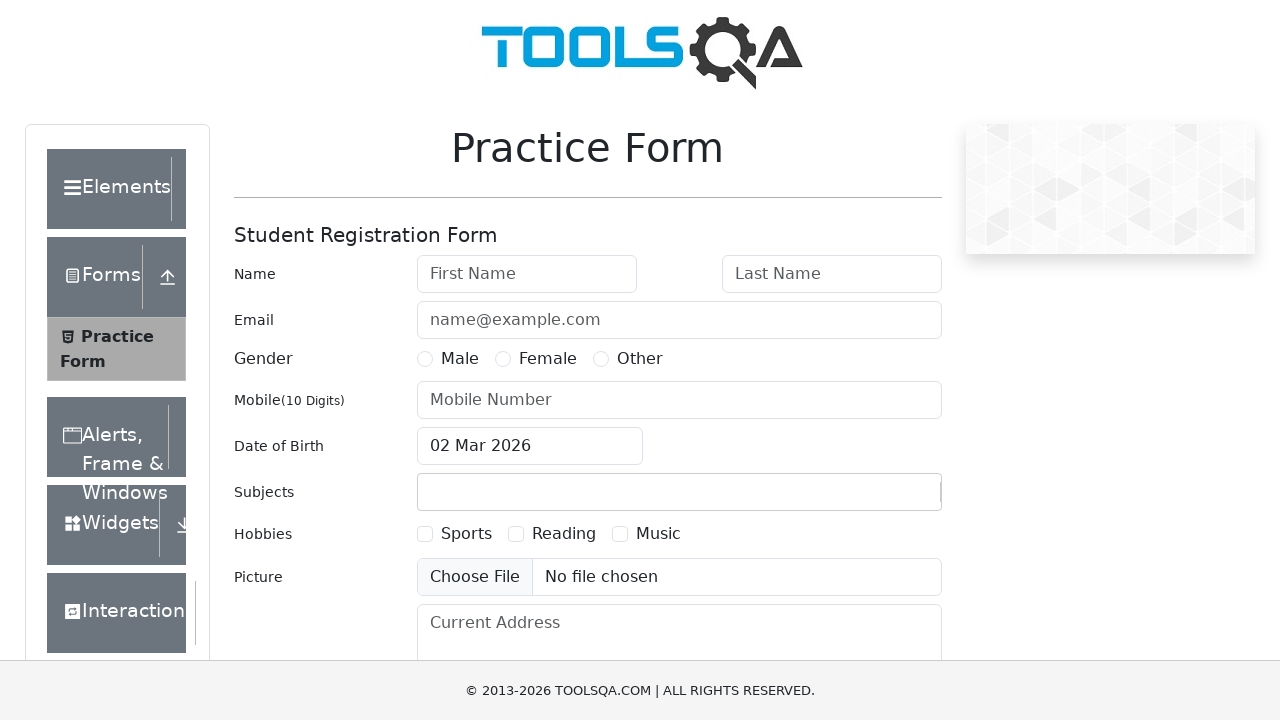

Located the submit button element
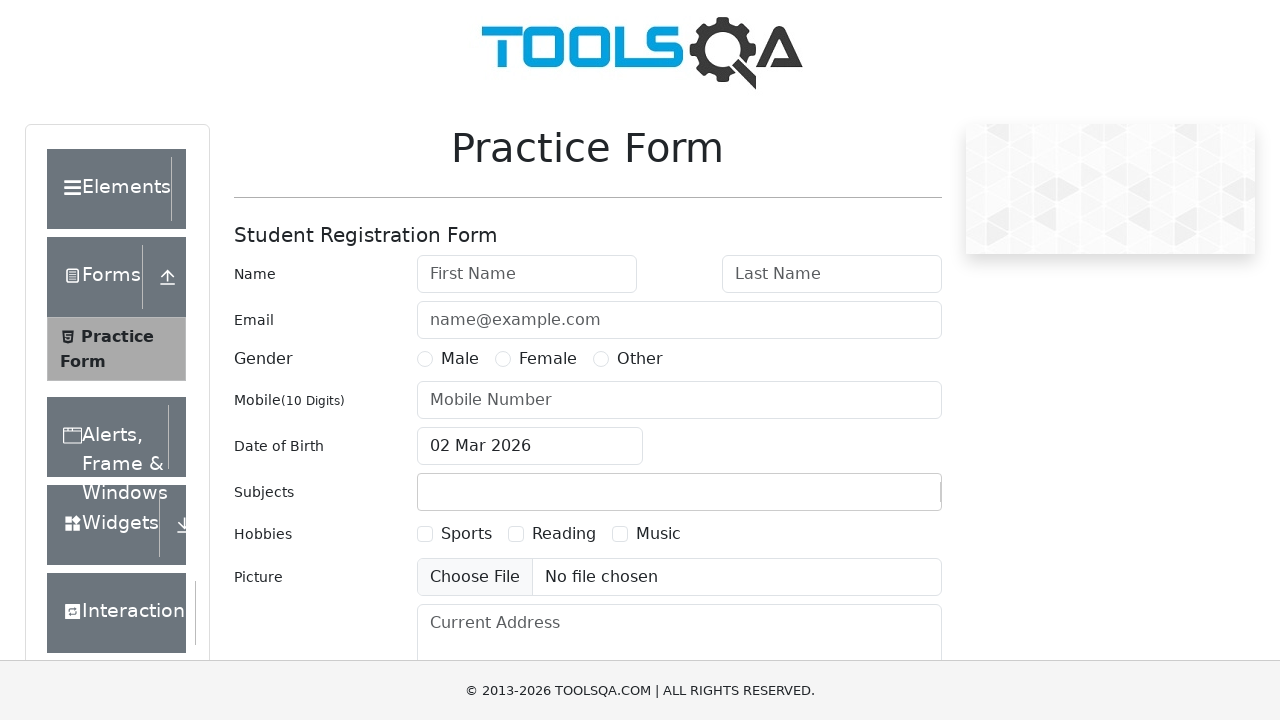

Scrolled to submit button if needed
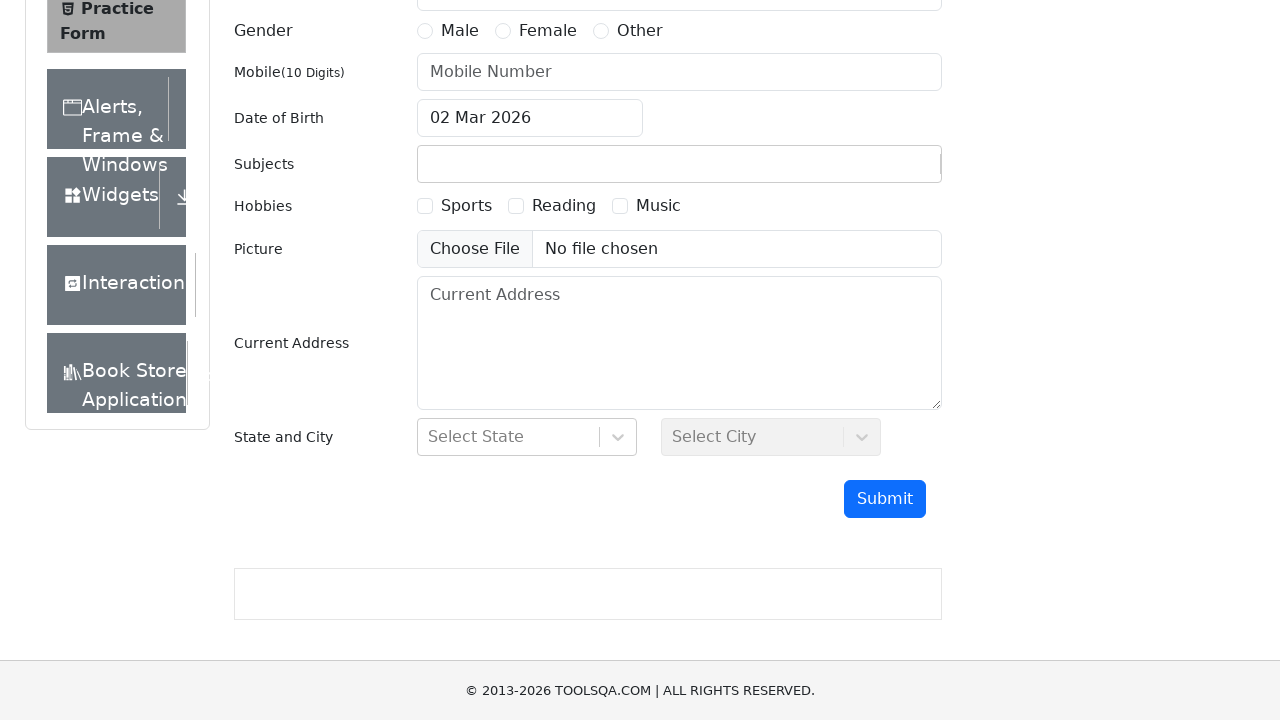

Clicked the submit button at (885, 499) on #submit
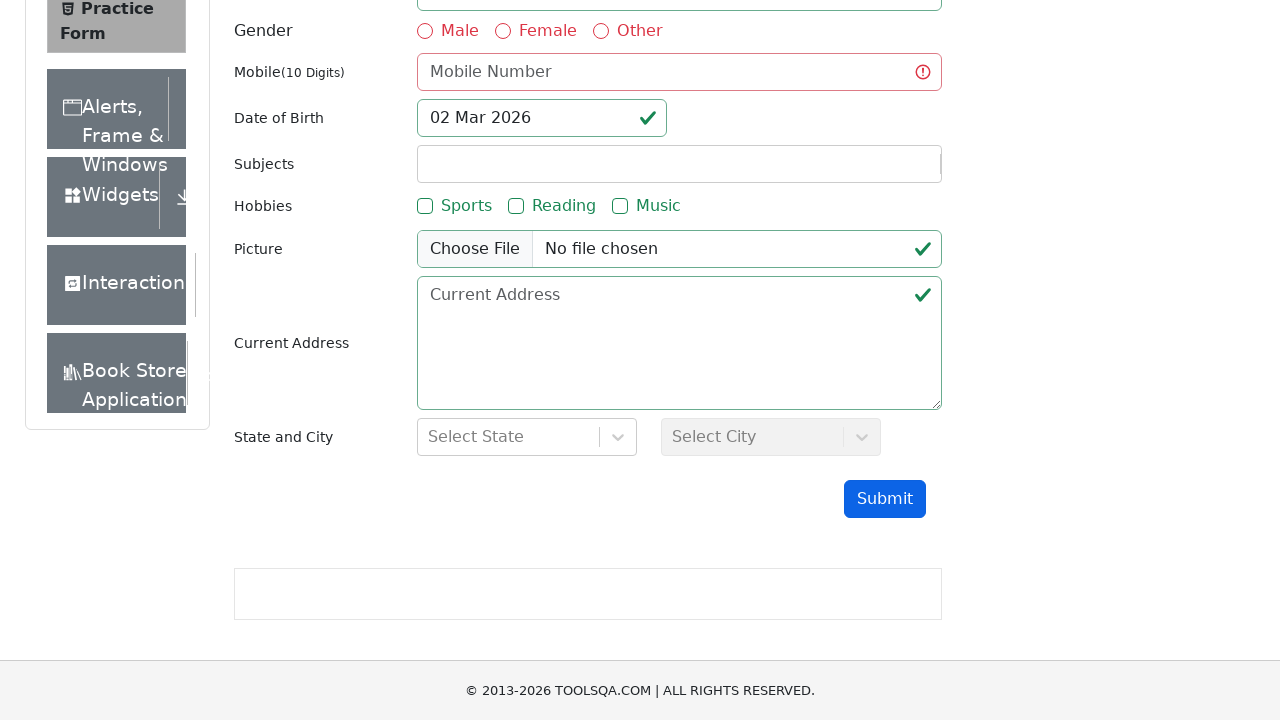

Executed JavaScript alert with message 'hello deepak'
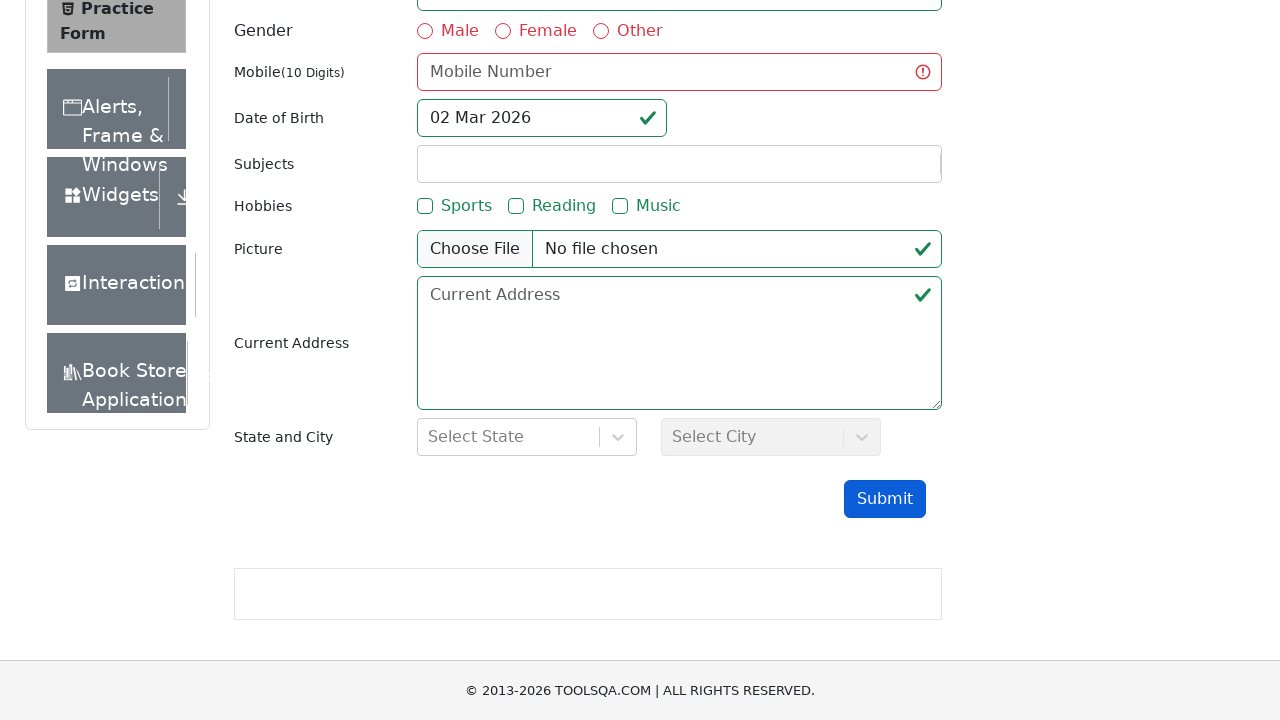

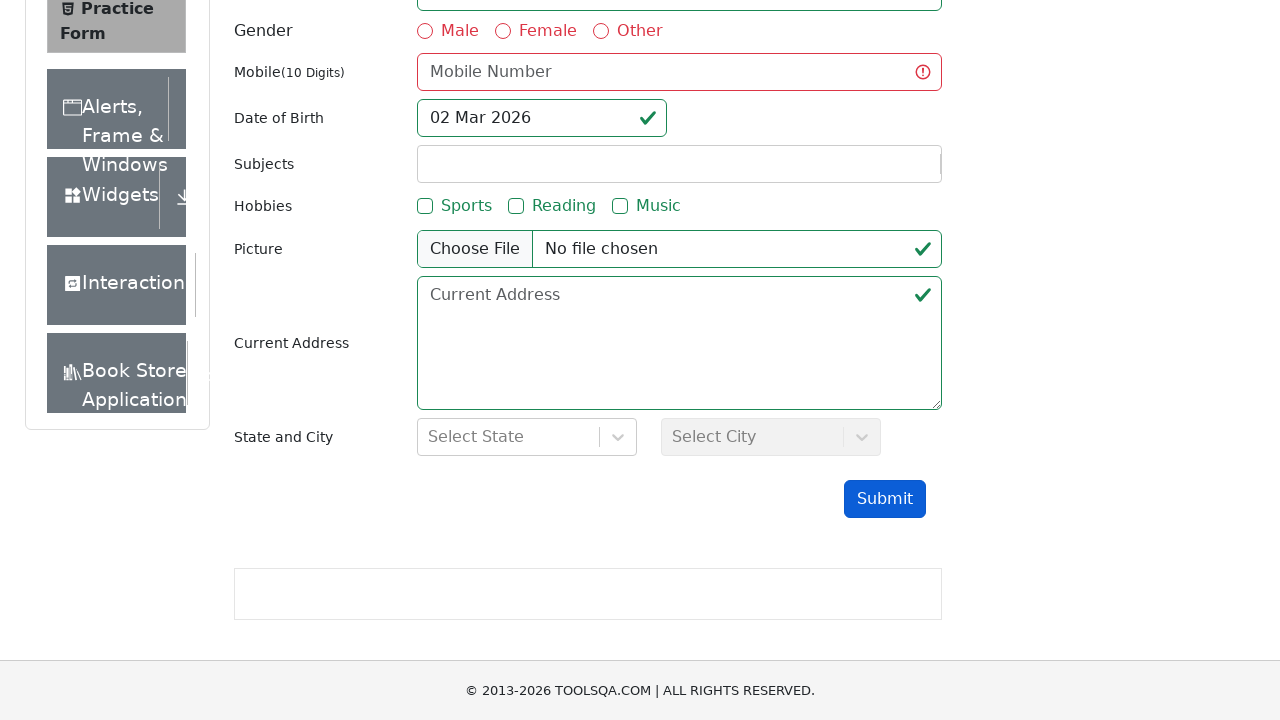